Tests closing a modal popup by clicking the close button in the modal footer on the entry ad demo page

Starting URL: http://the-internet.herokuapp.com/entry_ad

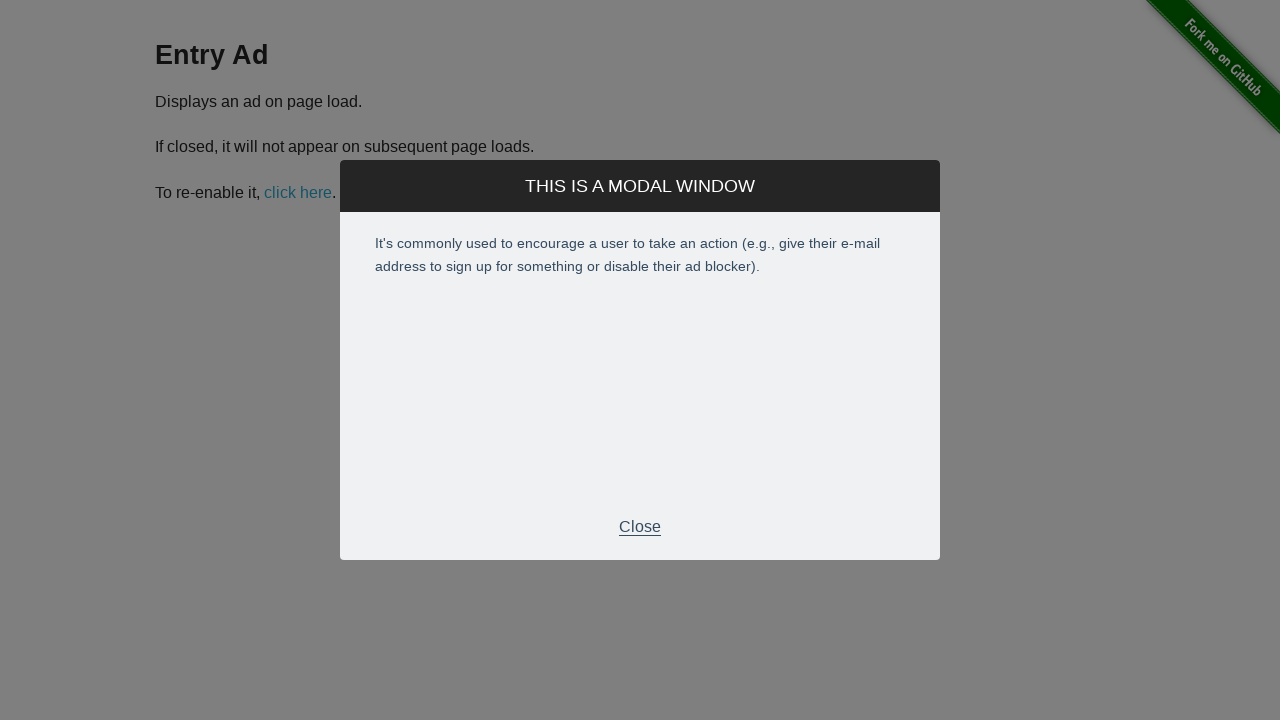

Waited for entry ad modal footer to appear
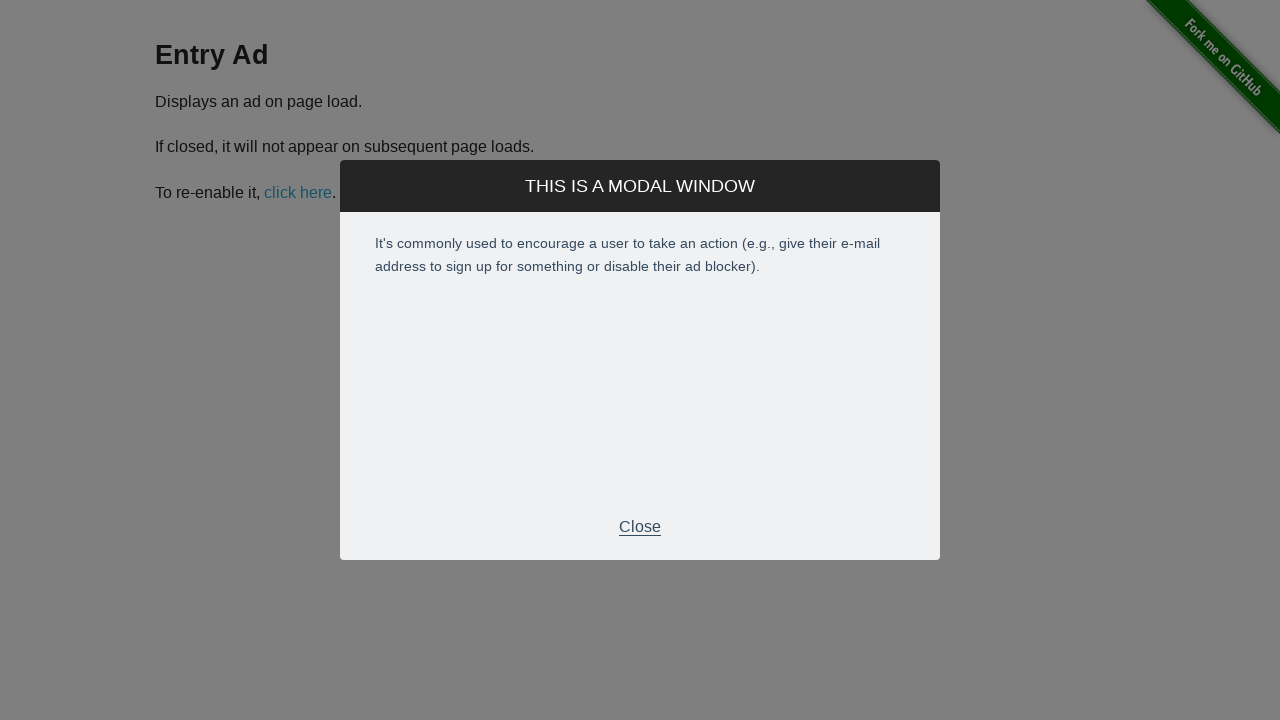

Clicked close button in modal footer to dismiss the entry ad modal at (640, 527) on div.modal-footer
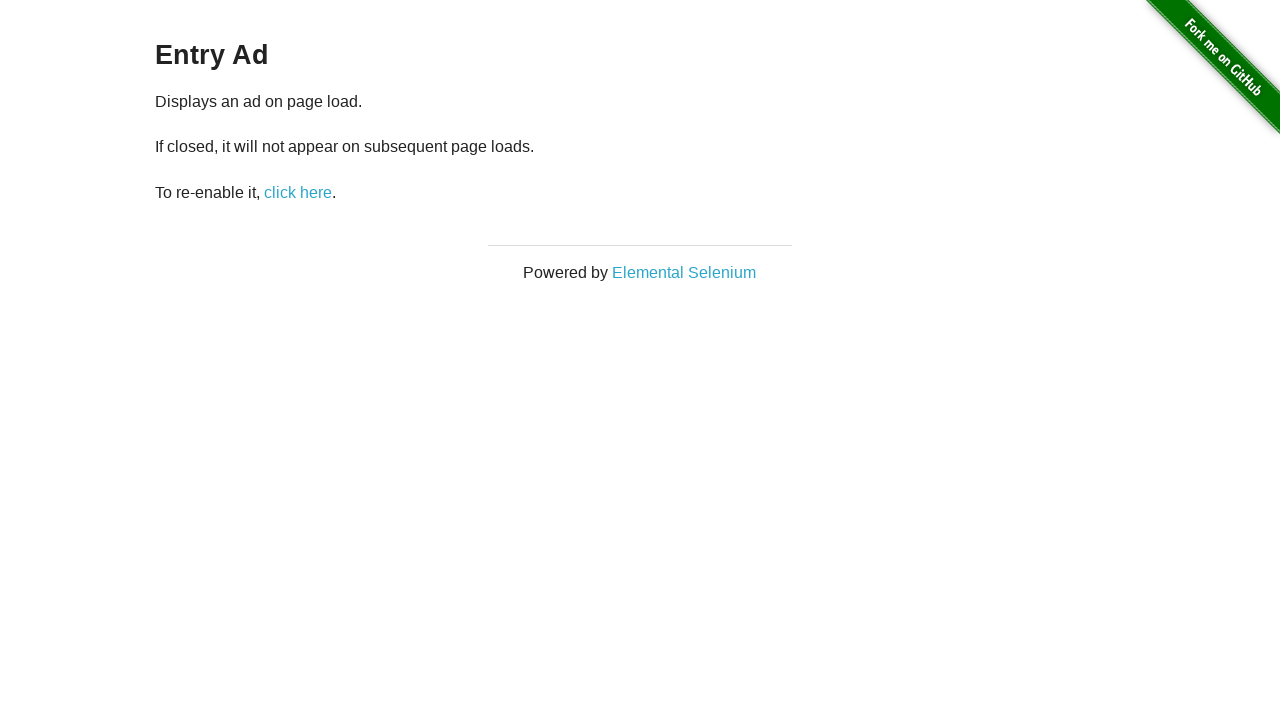

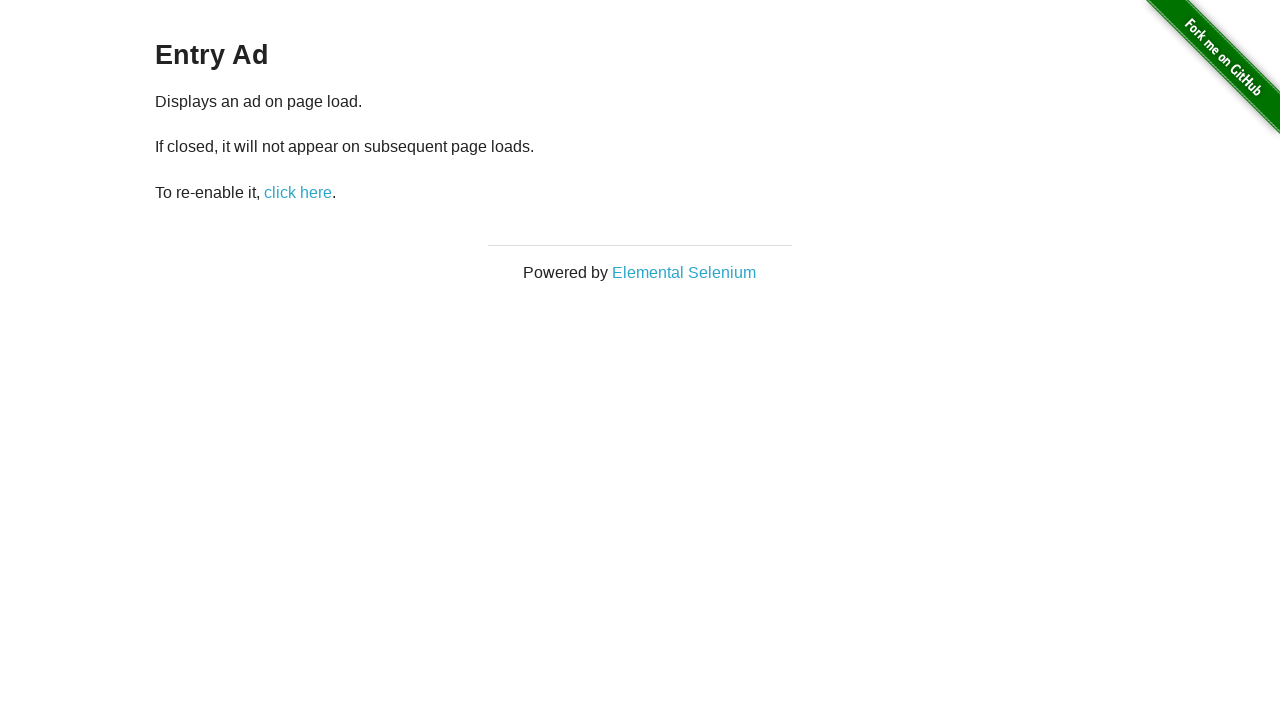